Tests page scrolling functionality by navigating to the Selenium website and scrolling down 500 pixels using JavaScript execution

Starting URL: https://www.selenium.dev

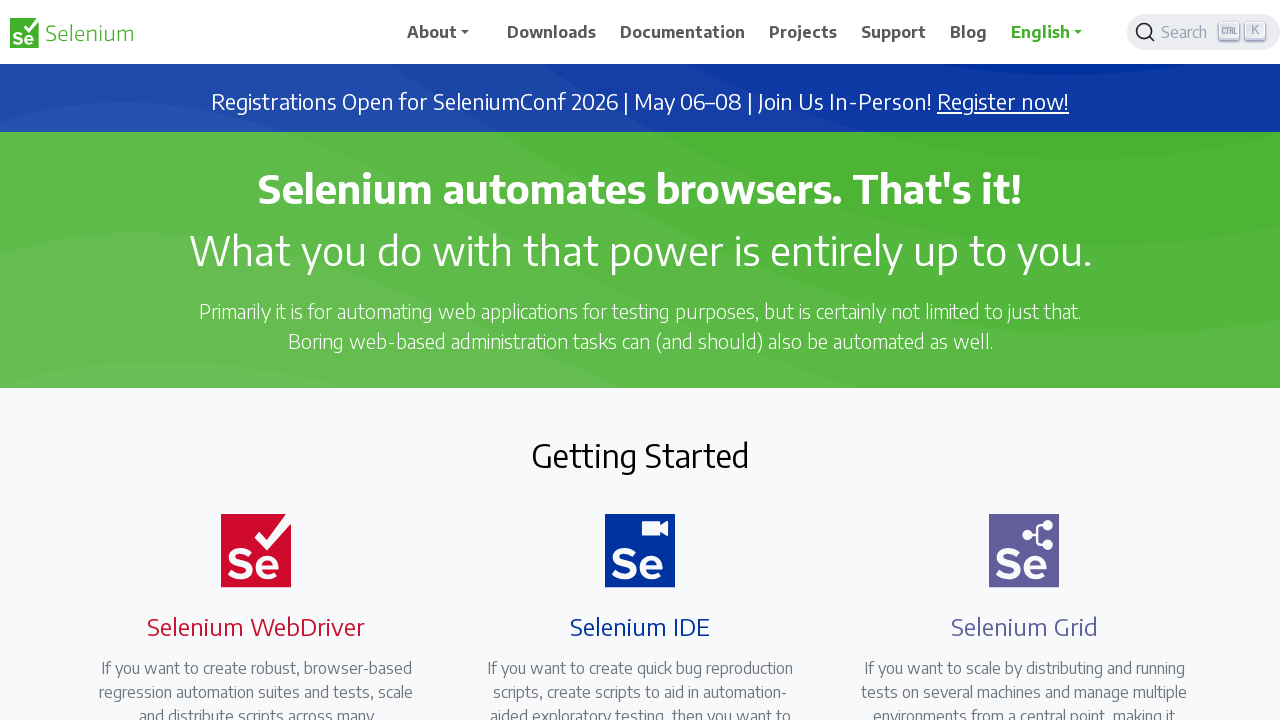

Navigated to Selenium website
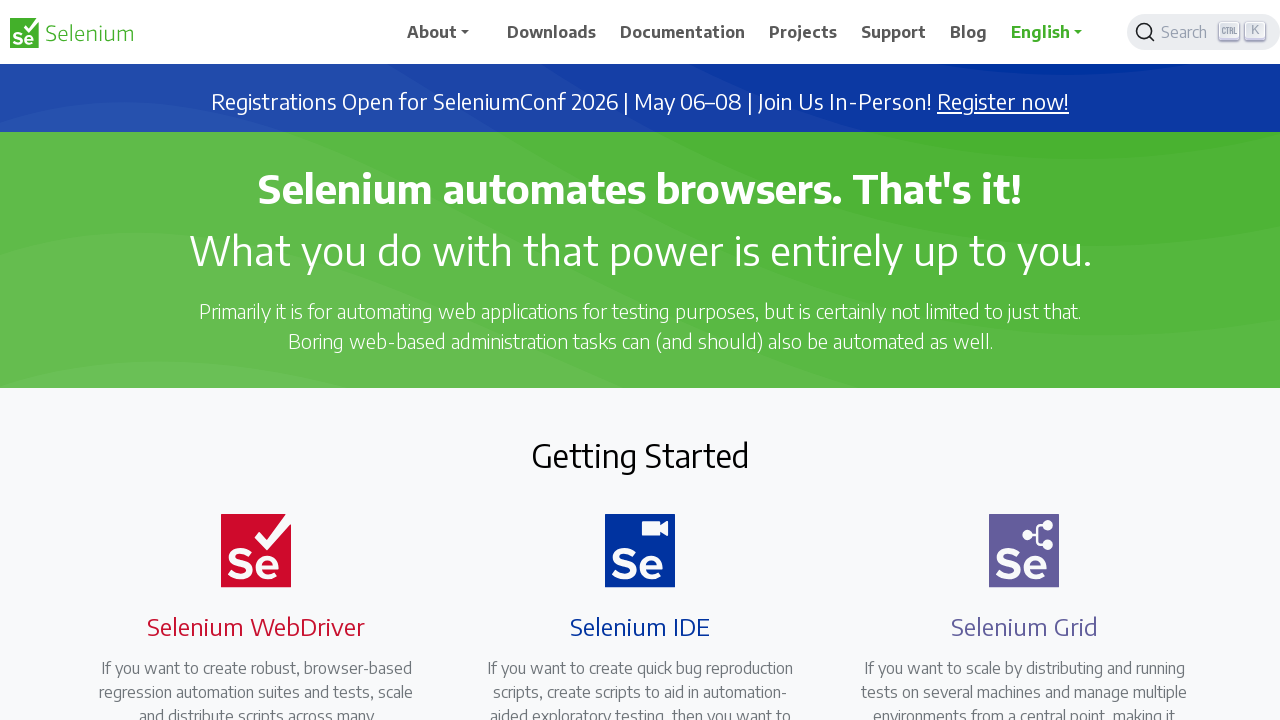

Scrolled down 500 pixels using JavaScript
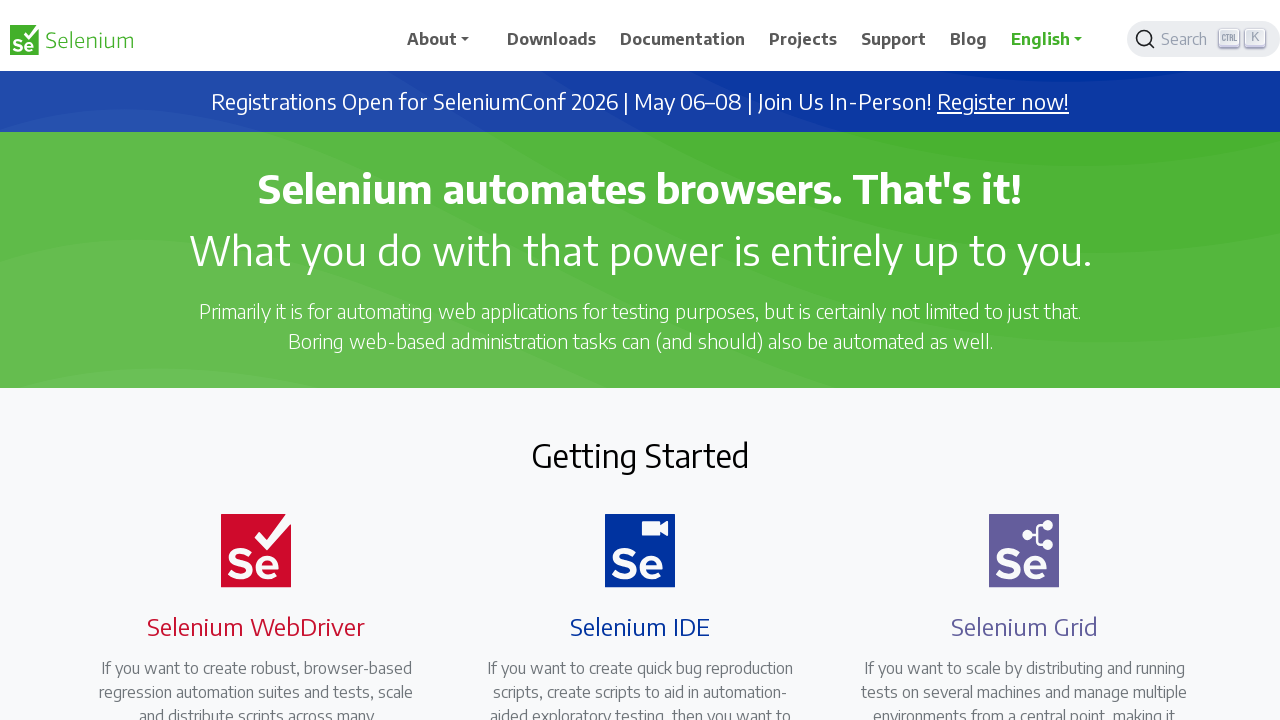

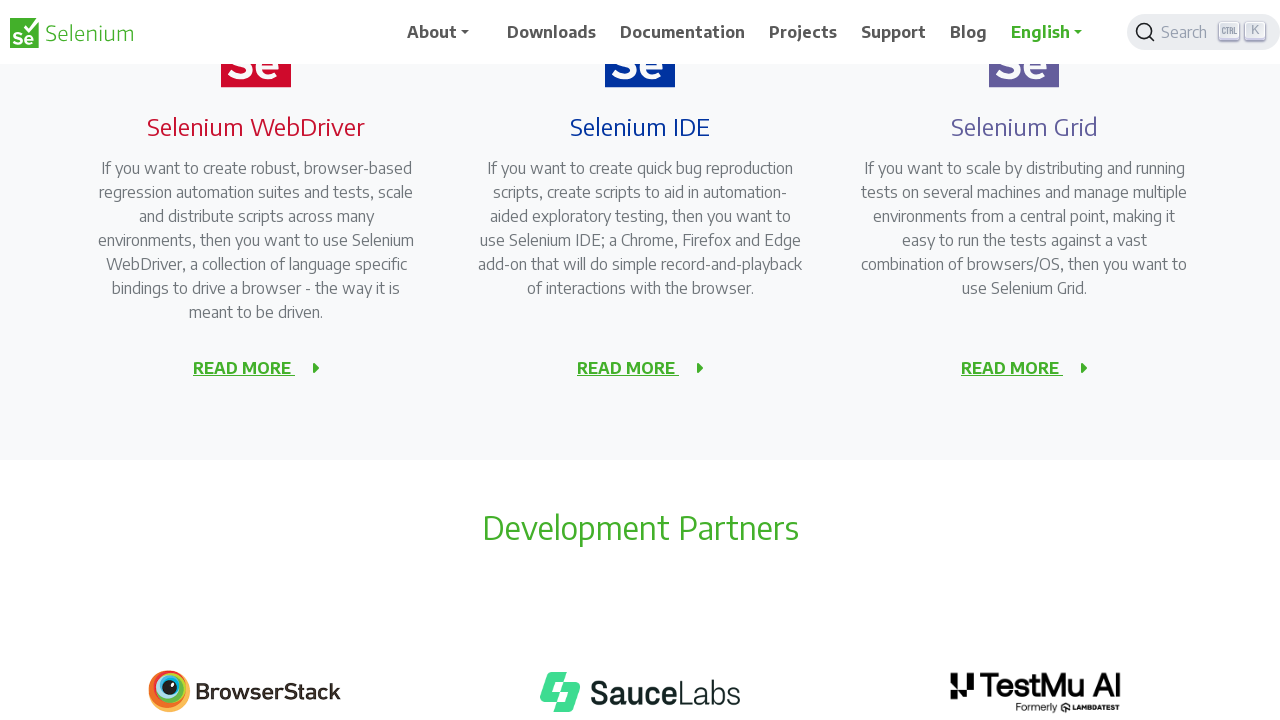